Tests working with multiple browser windows by clicking a link that opens a new window, then switching between the original and new windows to verify correct focus based on page titles.

Starting URL: http://the-internet.herokuapp.com/windows

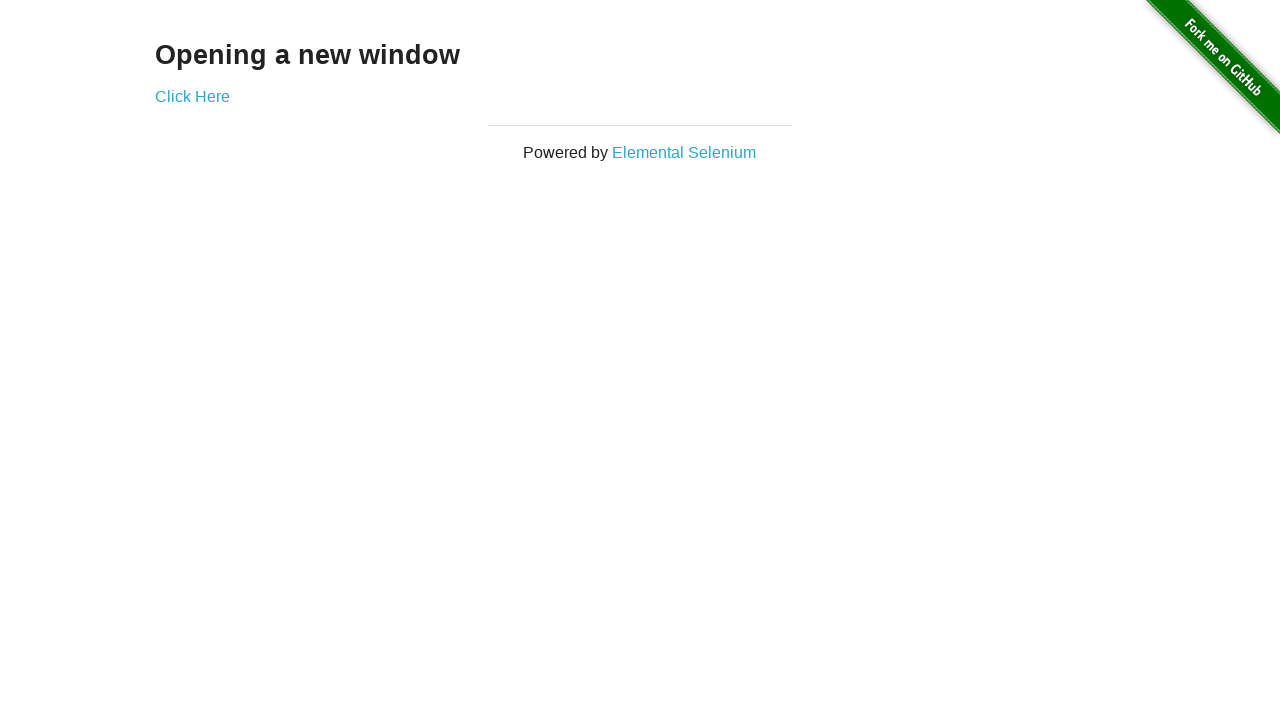

Stored reference to the original window
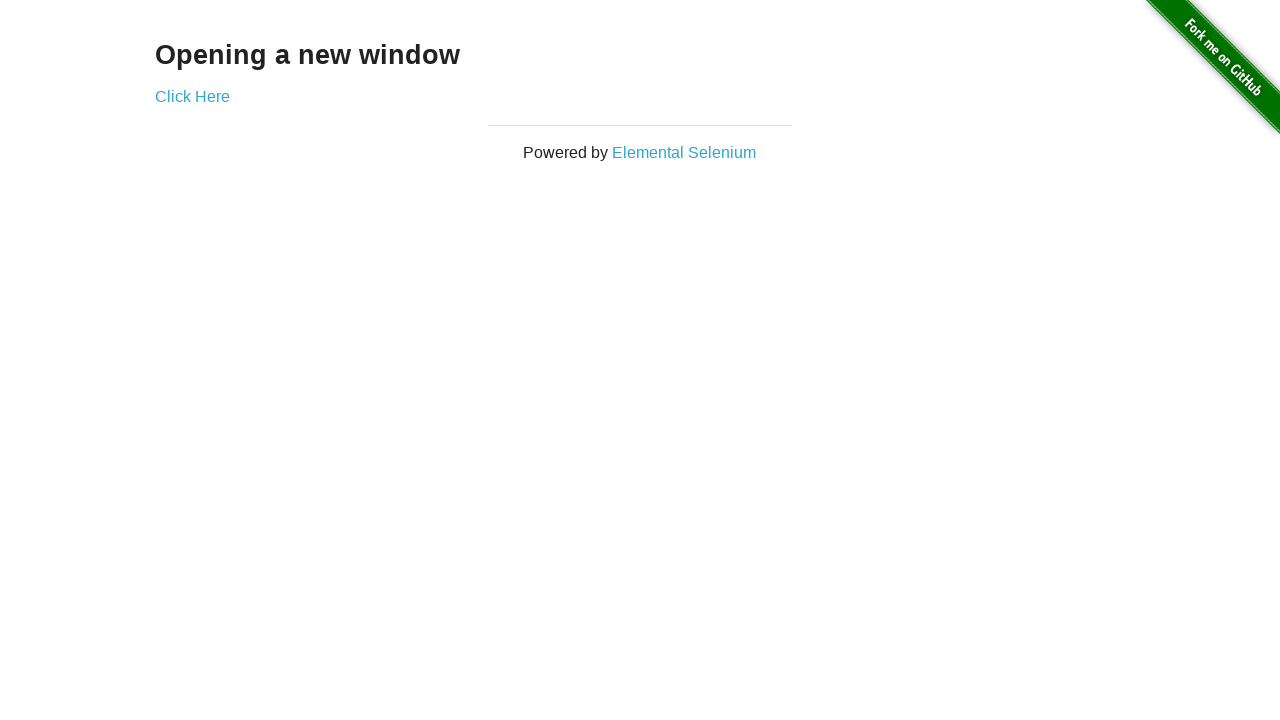

Clicked link to open a new window at (192, 96) on .example a
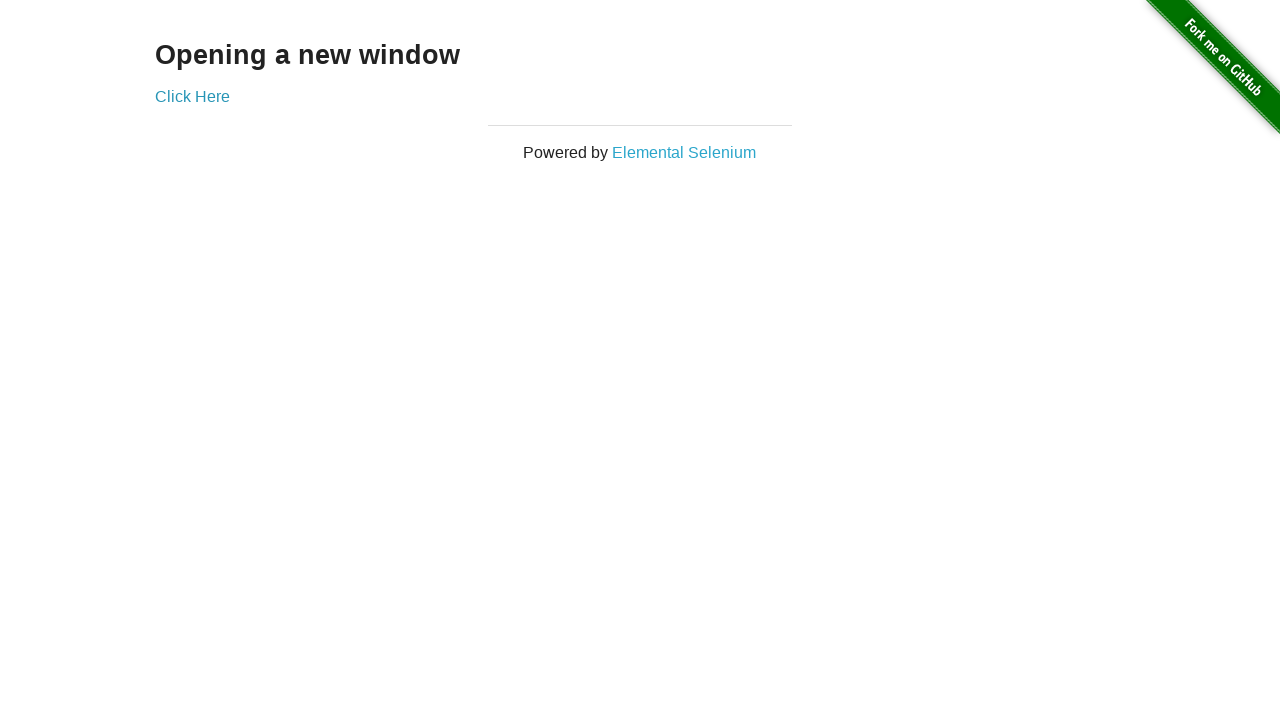

Waited for new window to open
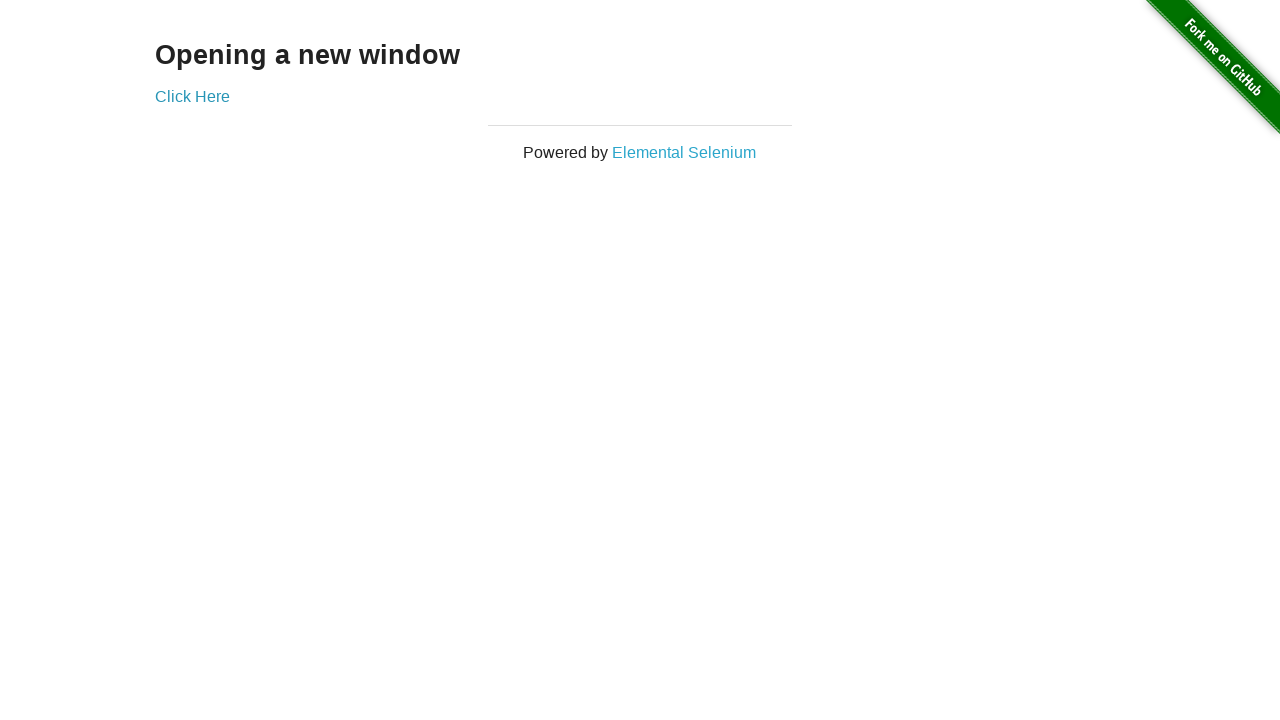

Retrieved all open pages in the context
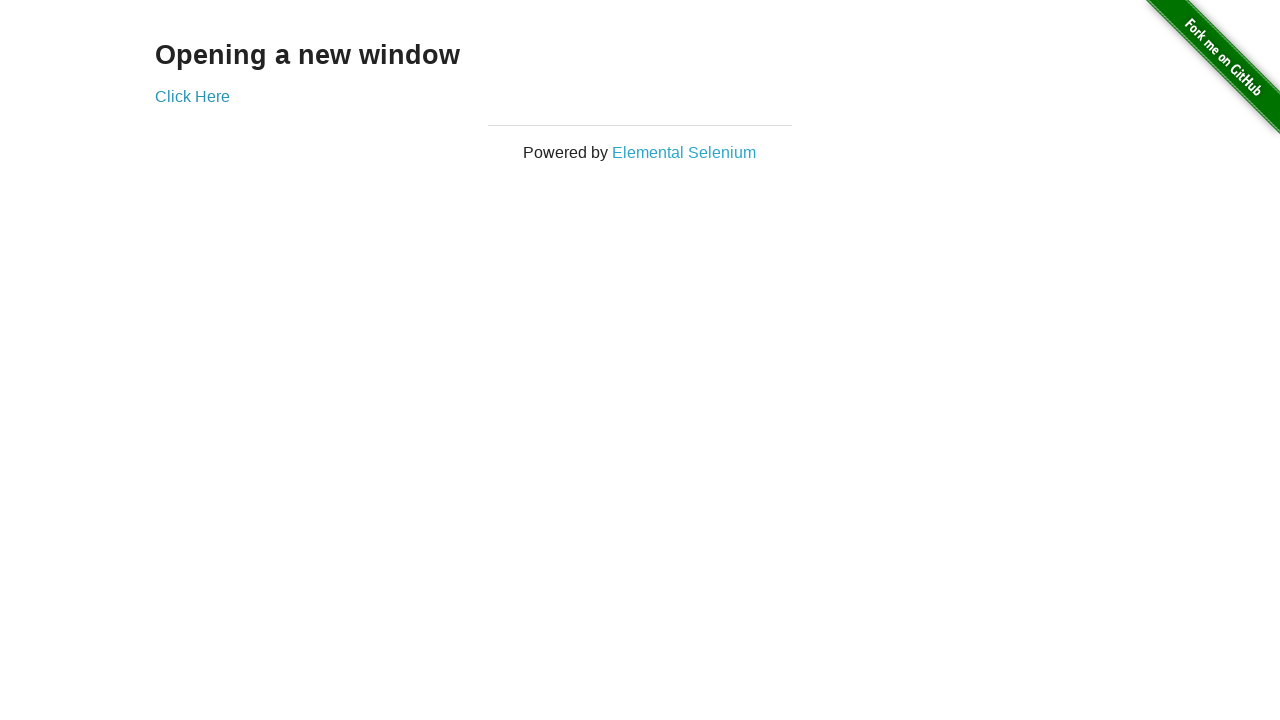

Identified the newly opened window
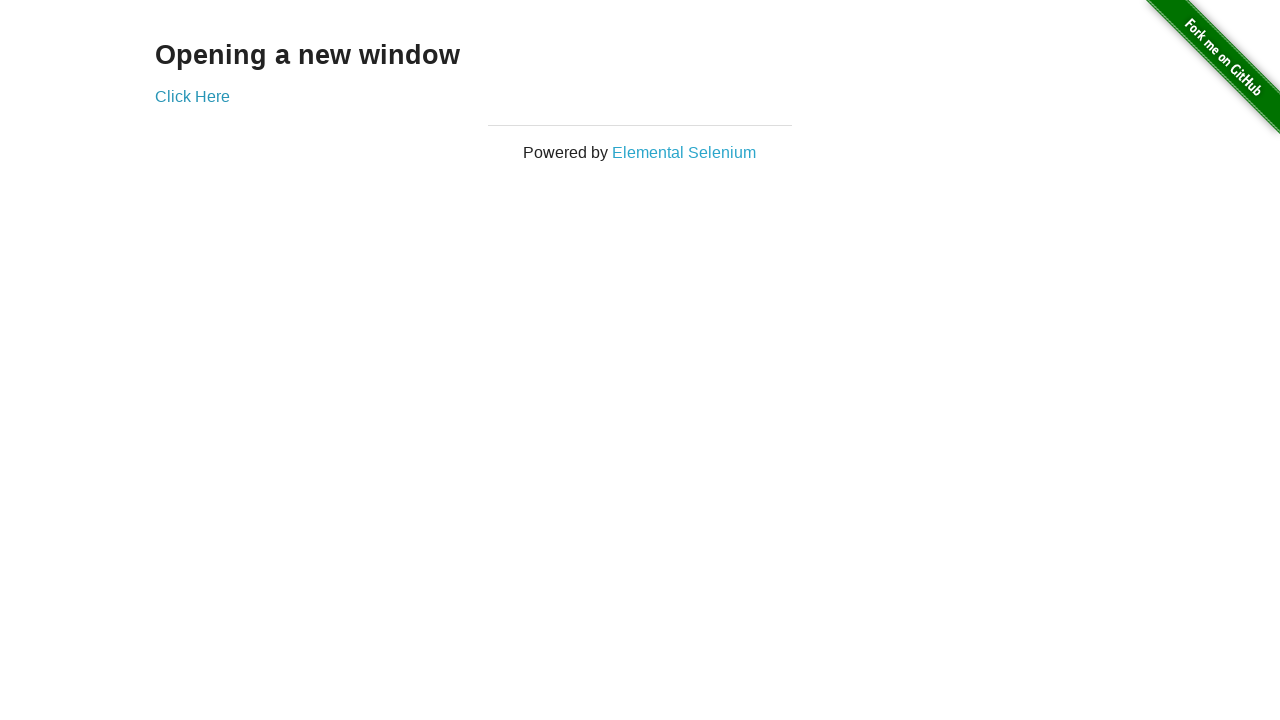

Verified original window title is not 'New Window'
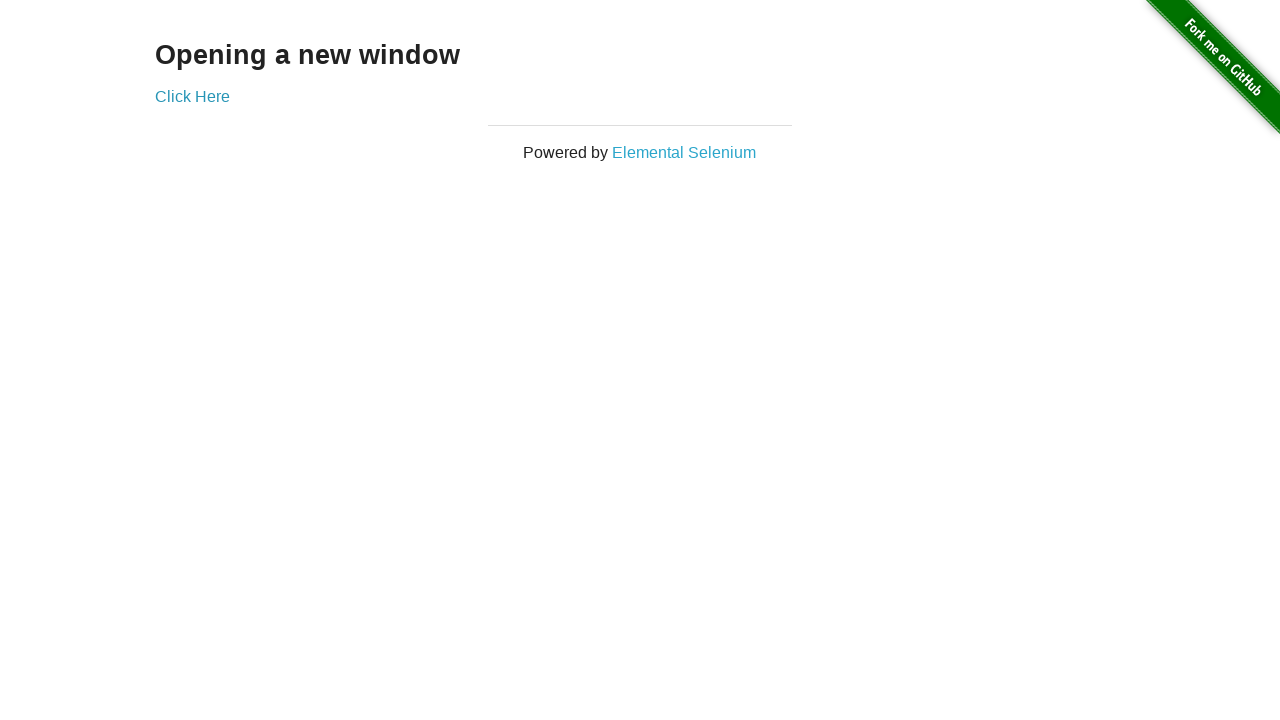

Brought new window to front
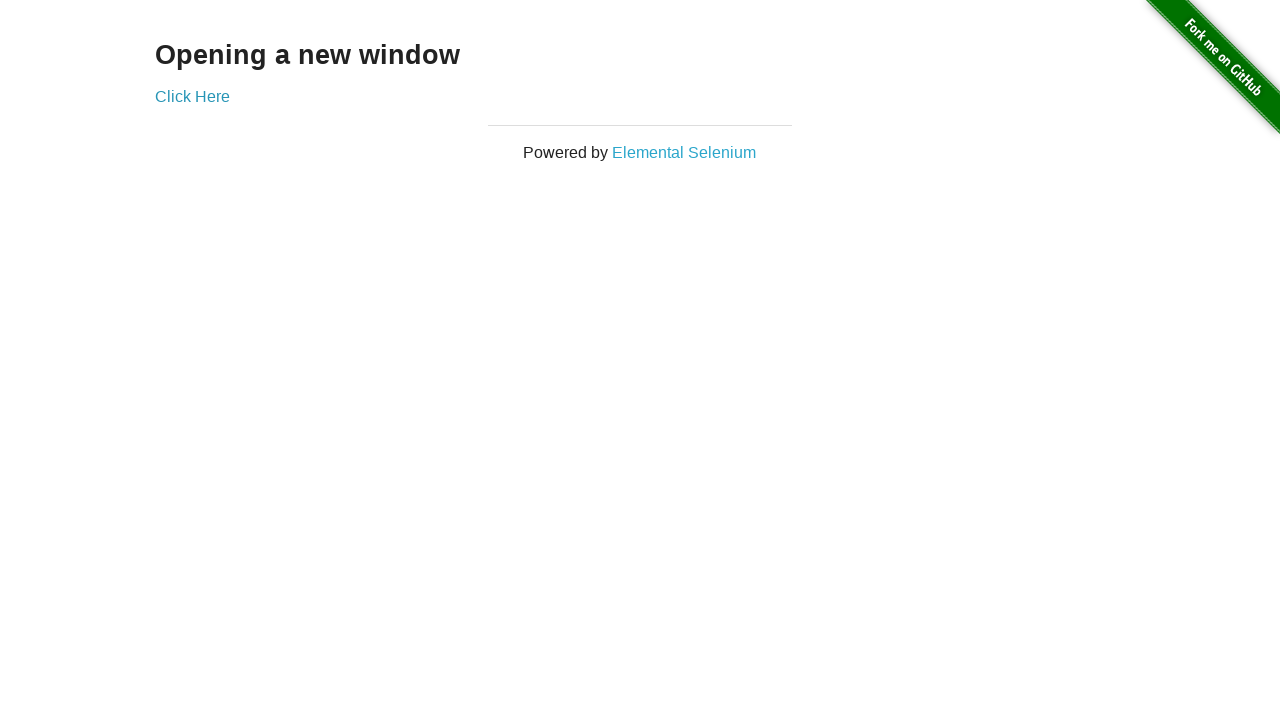

Waited for new window to fully load
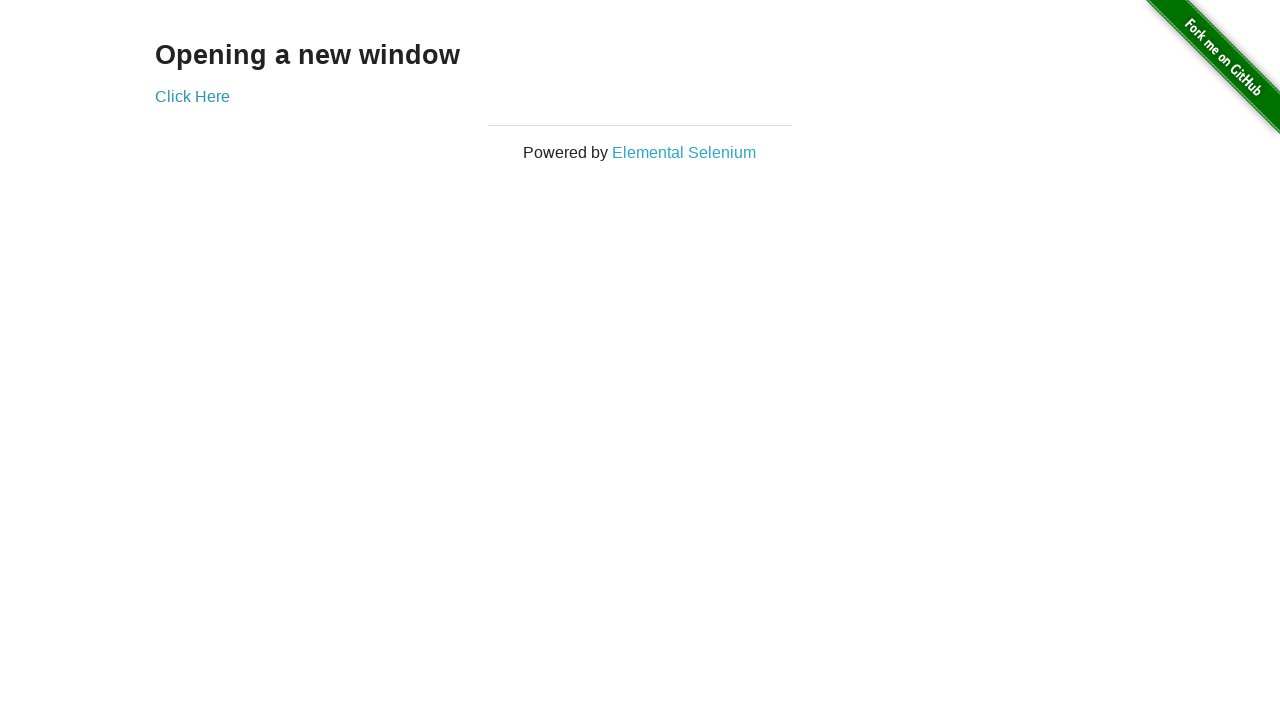

Verified new window title is 'New Window'
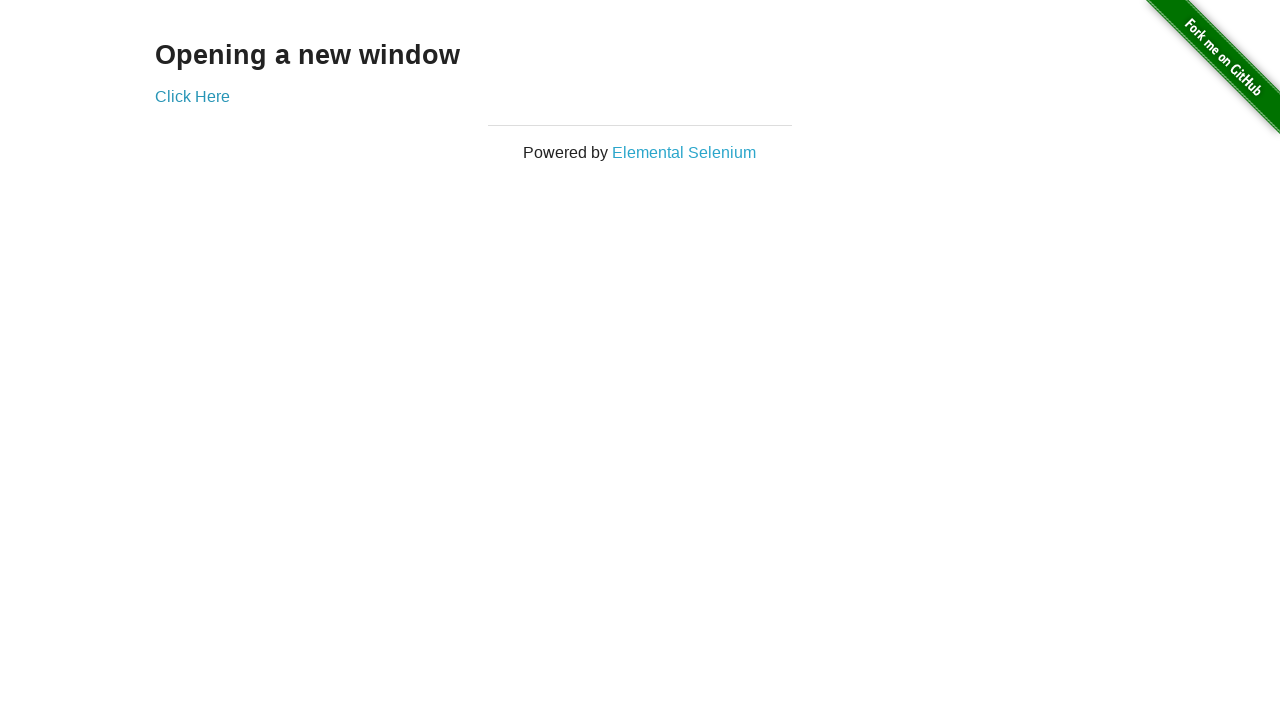

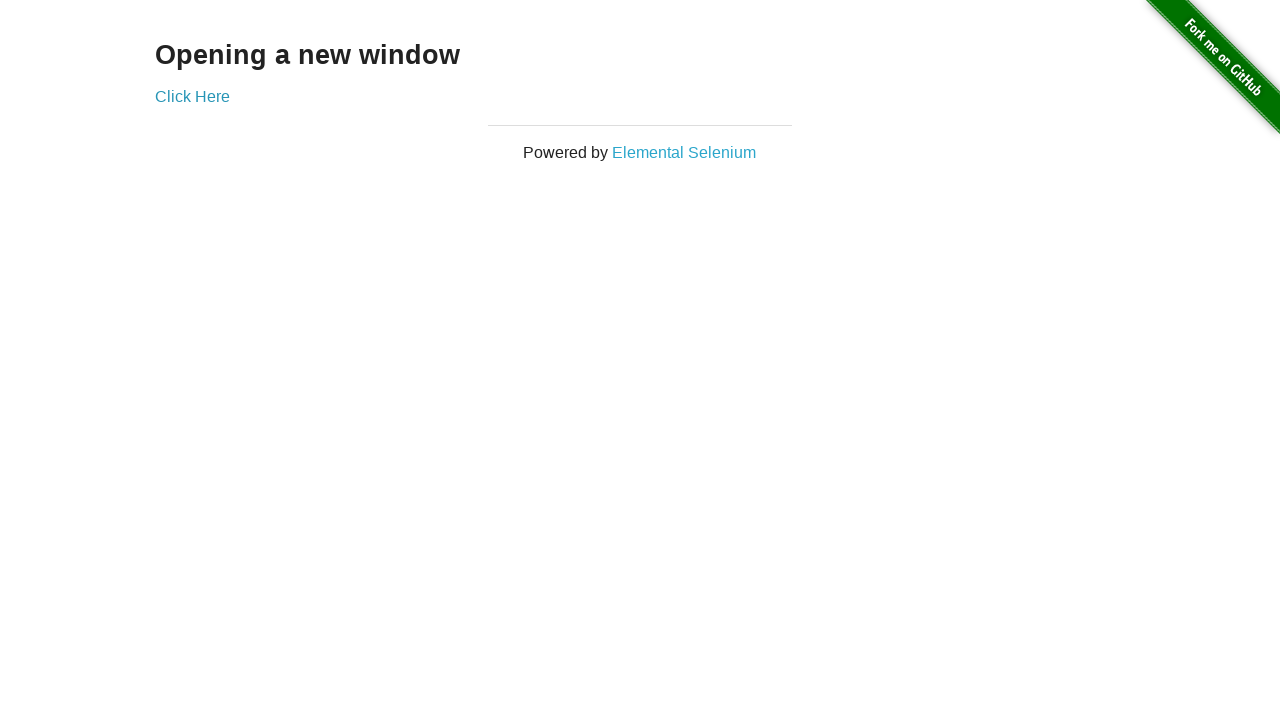